Navigates to the Heroku test app homepage and clicks on the "Elemental Selenium" link

Starting URL: https://the-internet.herokuapp.com/

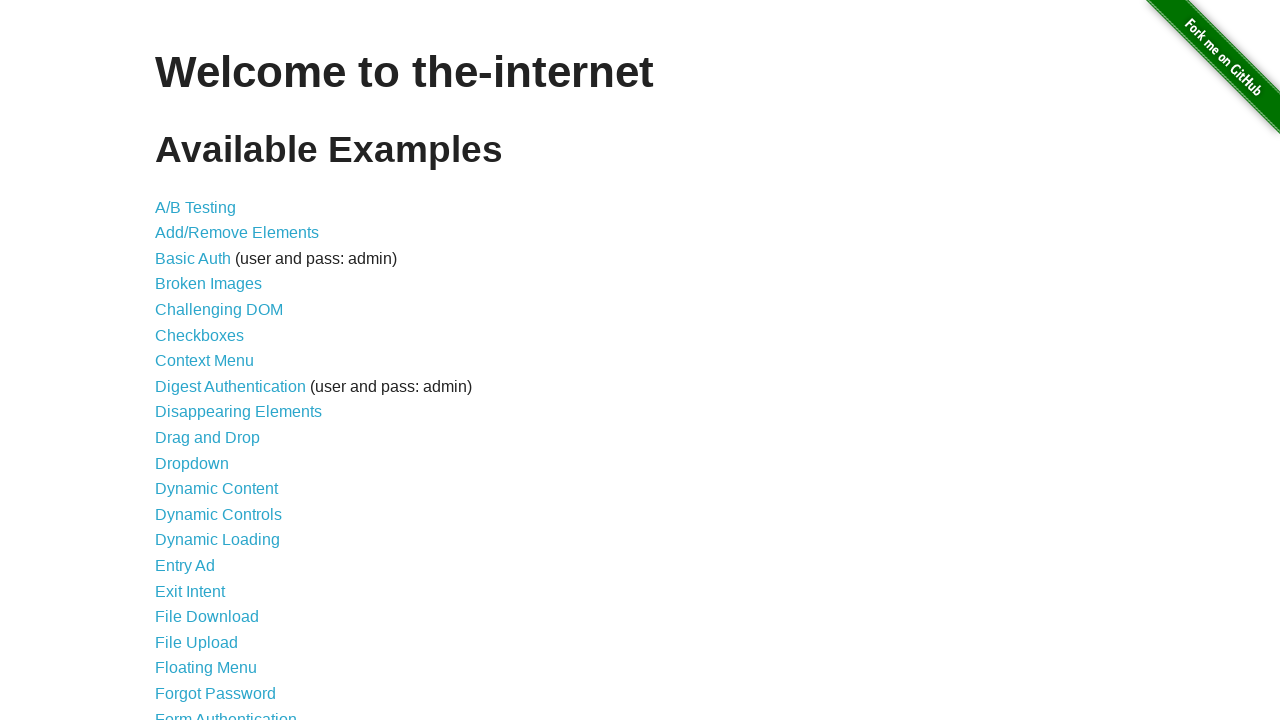

Navigated to Heroku test app homepage
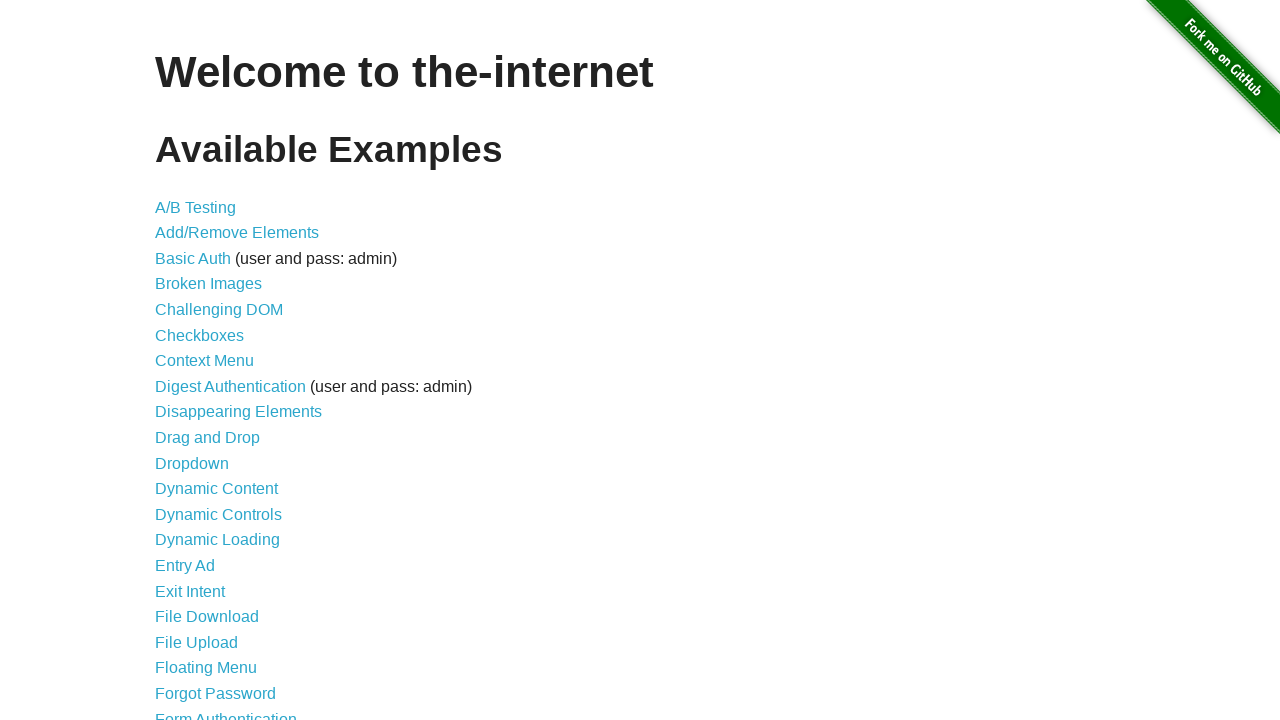

Clicked on the 'Elemental Selenium' link at (684, 711) on xpath=//a[text()='Elemental Selenium']
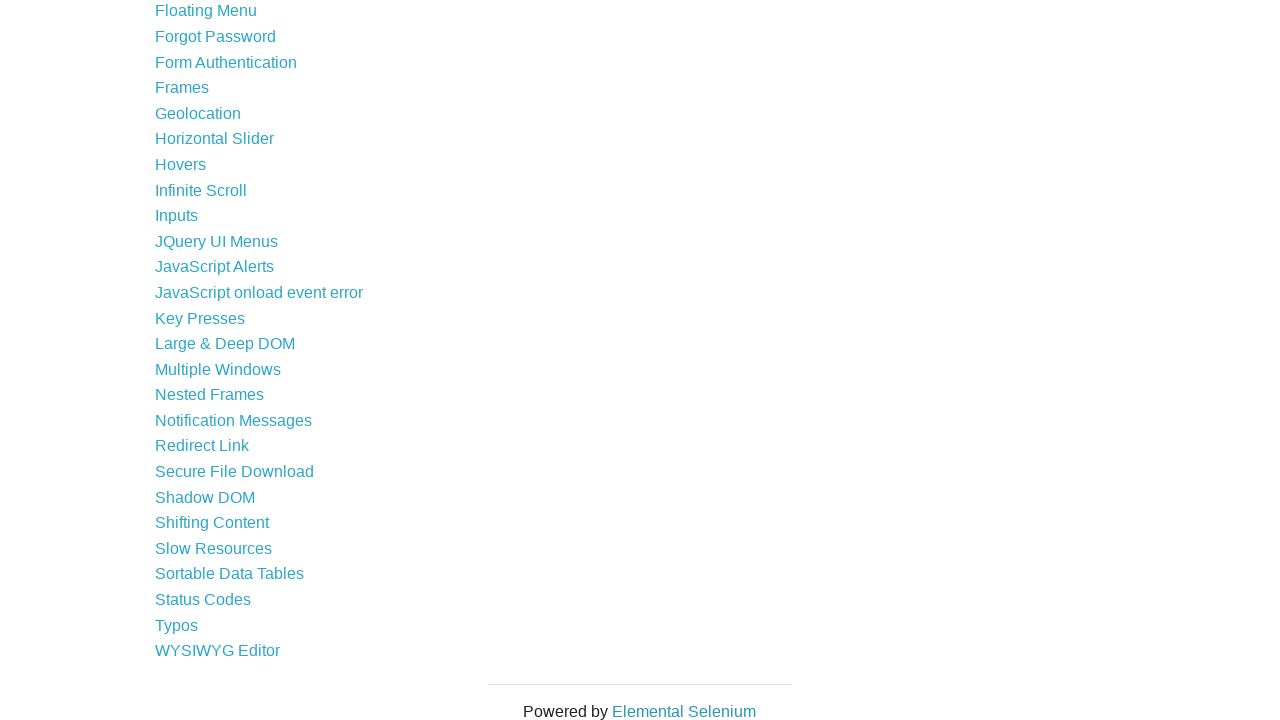

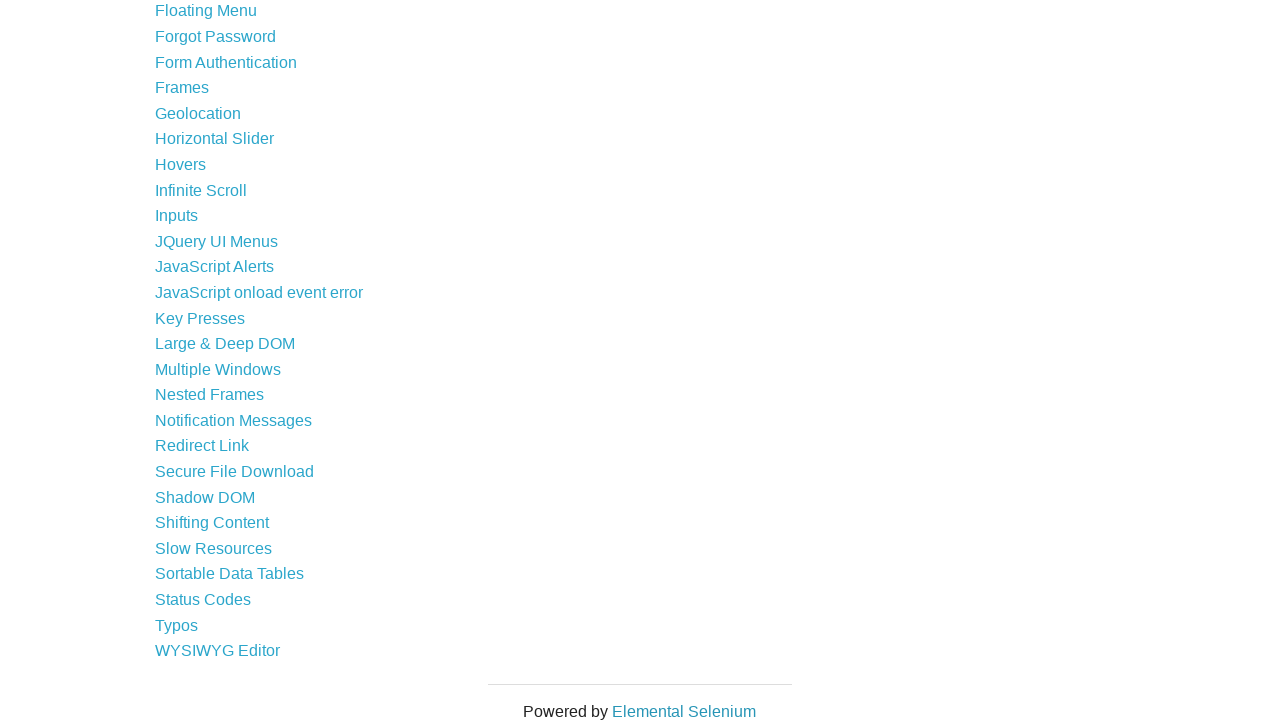